Tests dynamic controls by interacting with checkboxes and buttons to verify element state changes including remove/add and enable/disable functionality

Starting URL: https://the-internet.herokuapp.com/dynamic_controls

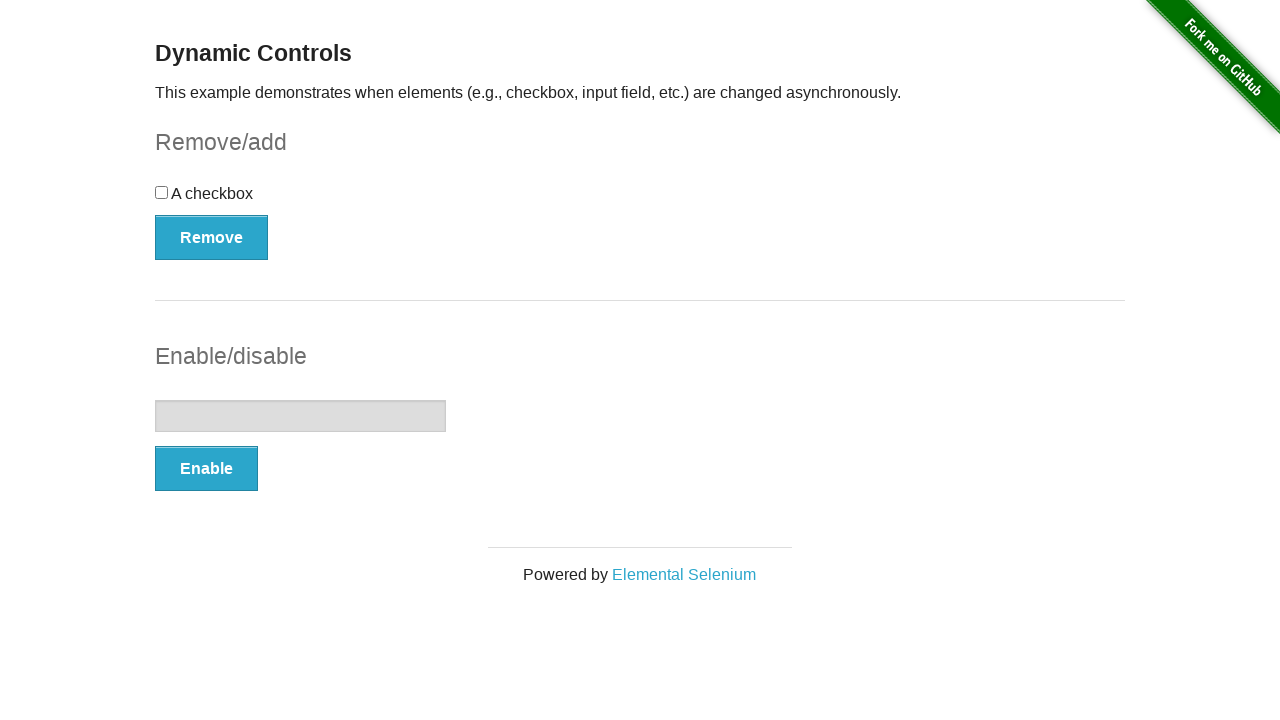

Clicked Remove button to remove the checkbox at (212, 237) on button:has-text('Remove')
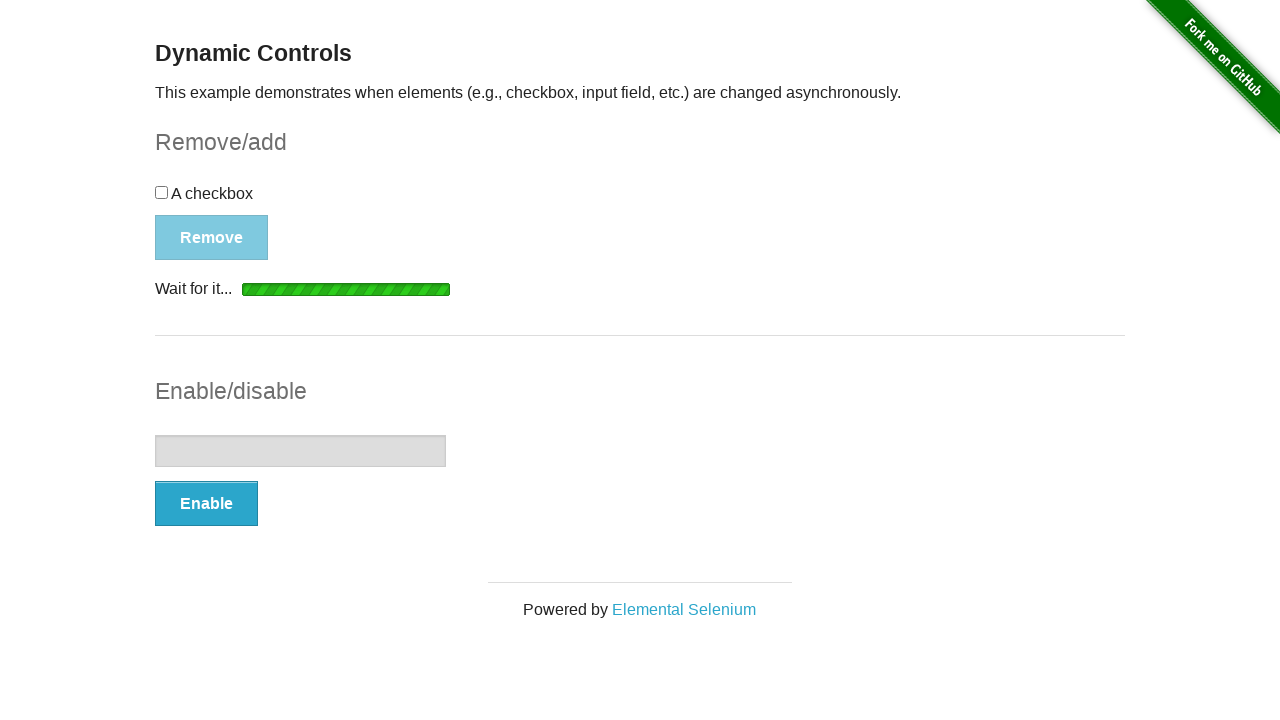

Checkbox removal message appeared
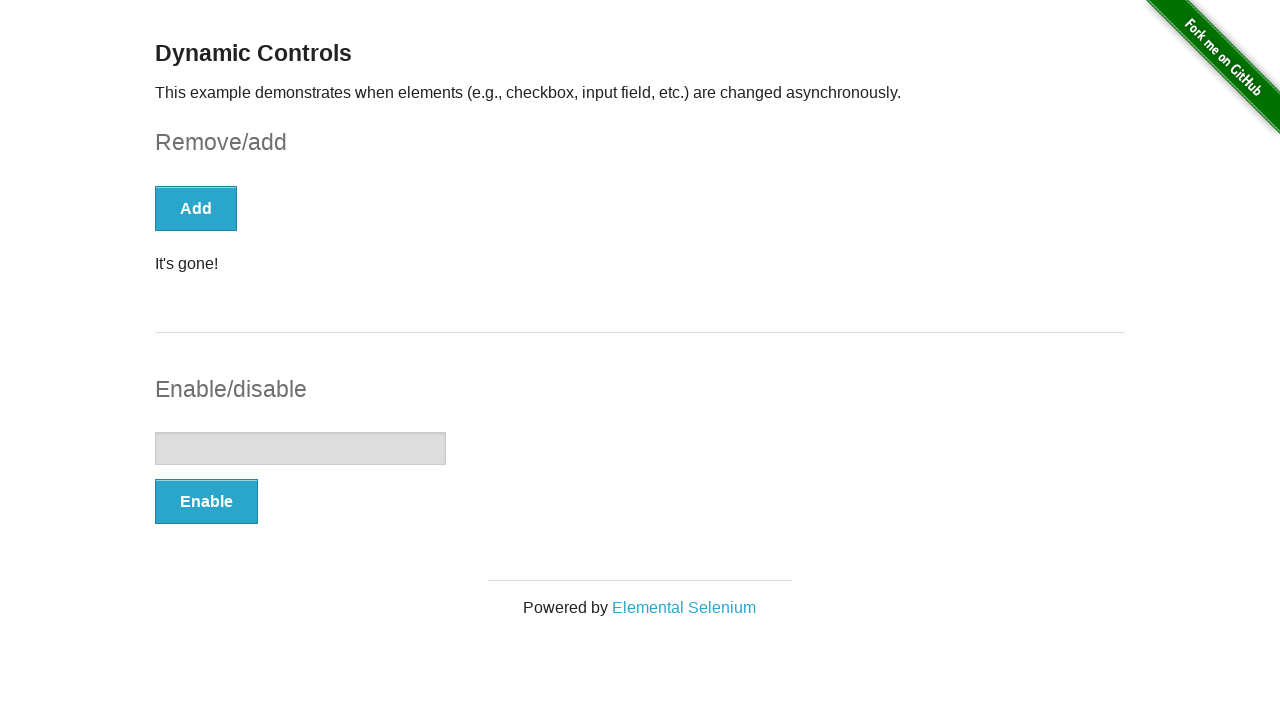

Clicked Add button to restore the checkbox at (196, 208) on button[type='button']
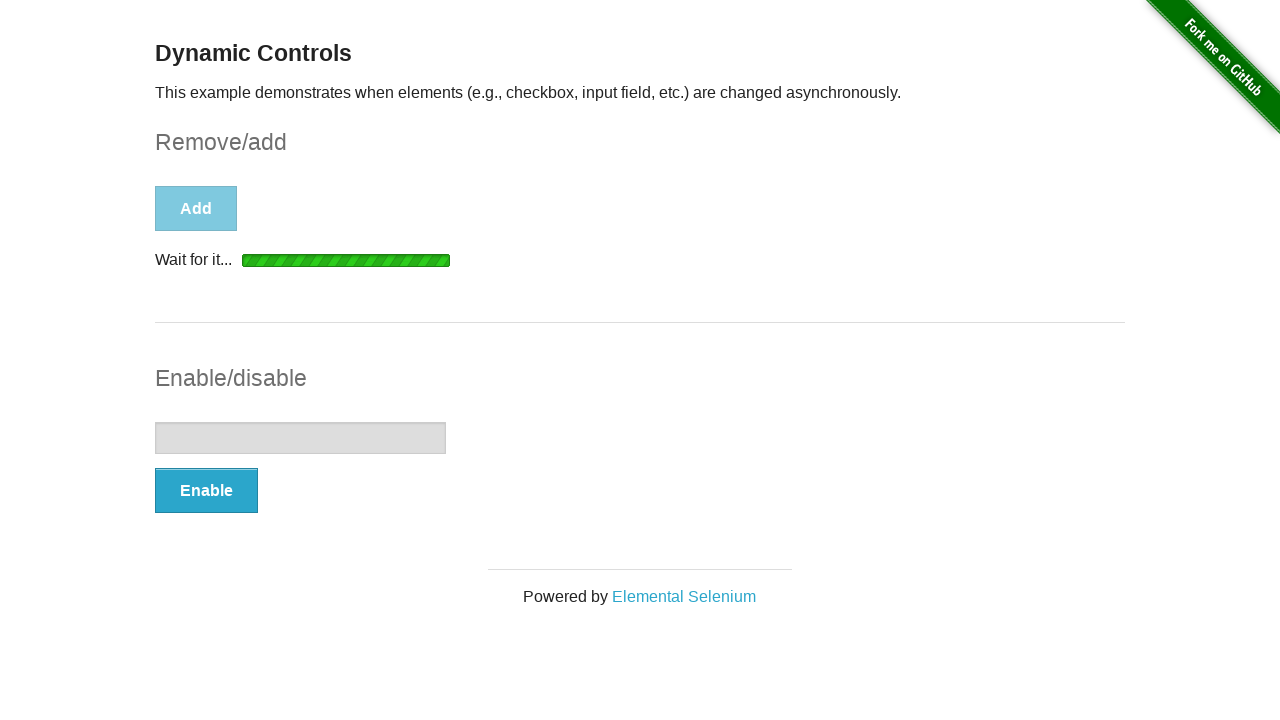

Checkbox addition message appeared
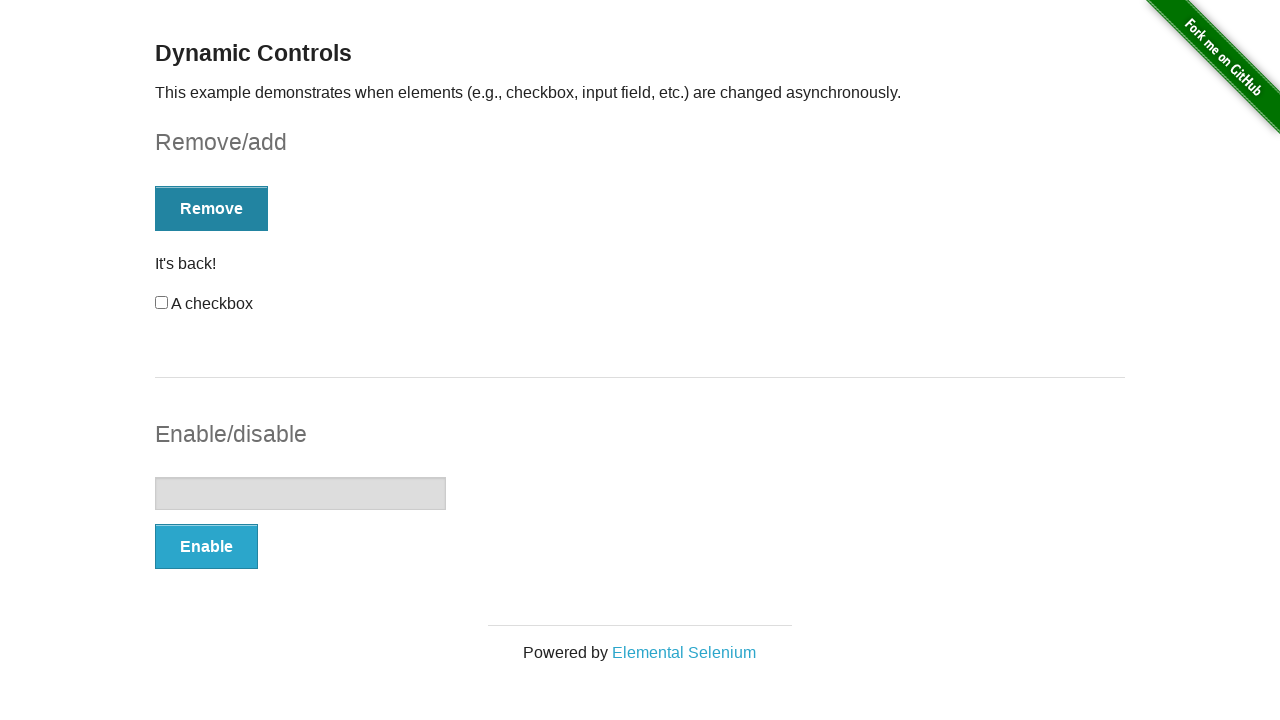

Clicked Enable button to enable the input field at (206, 546) on button:has-text('Enable')
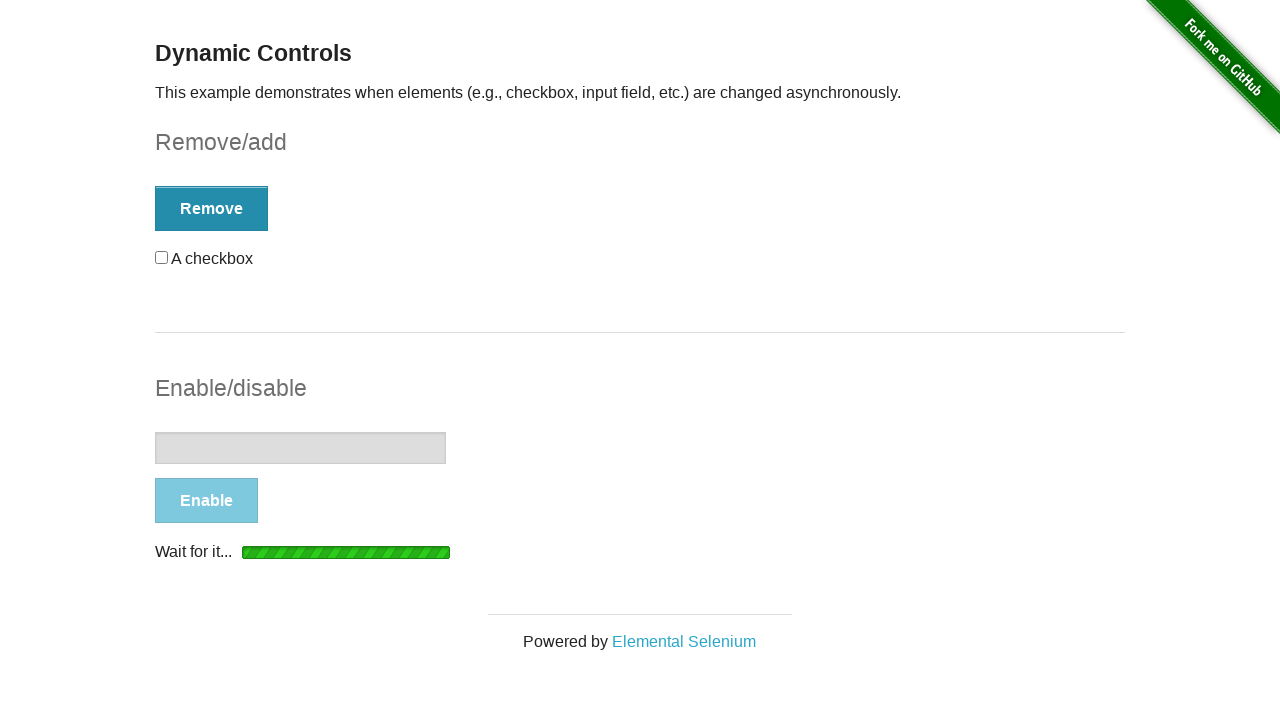

Input field enable message appeared
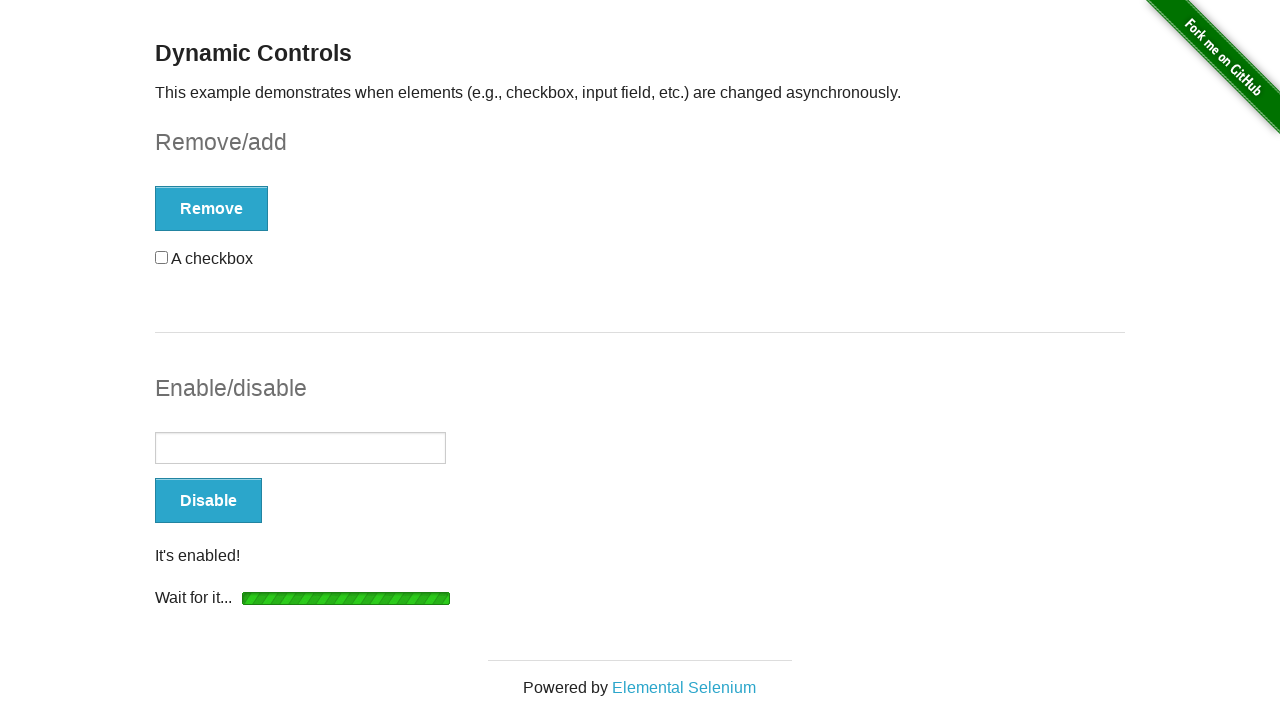

Clicked Disable button to disable the input field at (208, 501) on button:has-text('Disable')
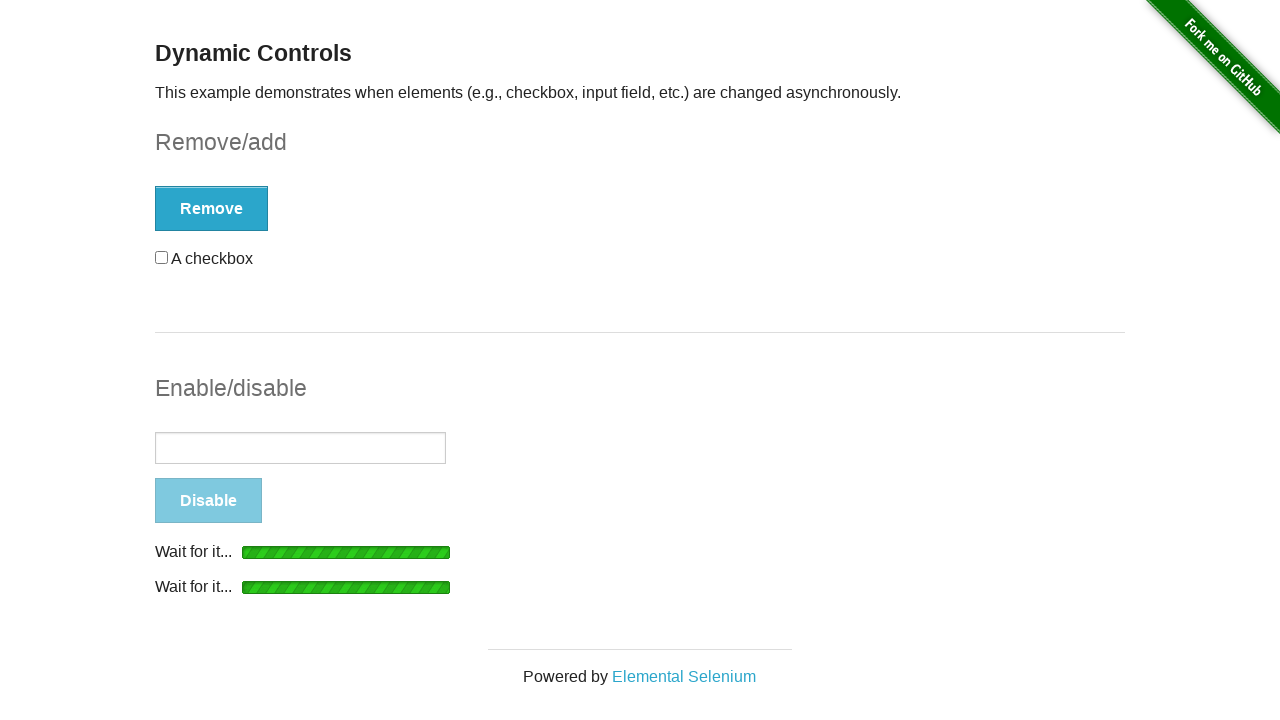

Input field disable message appeared
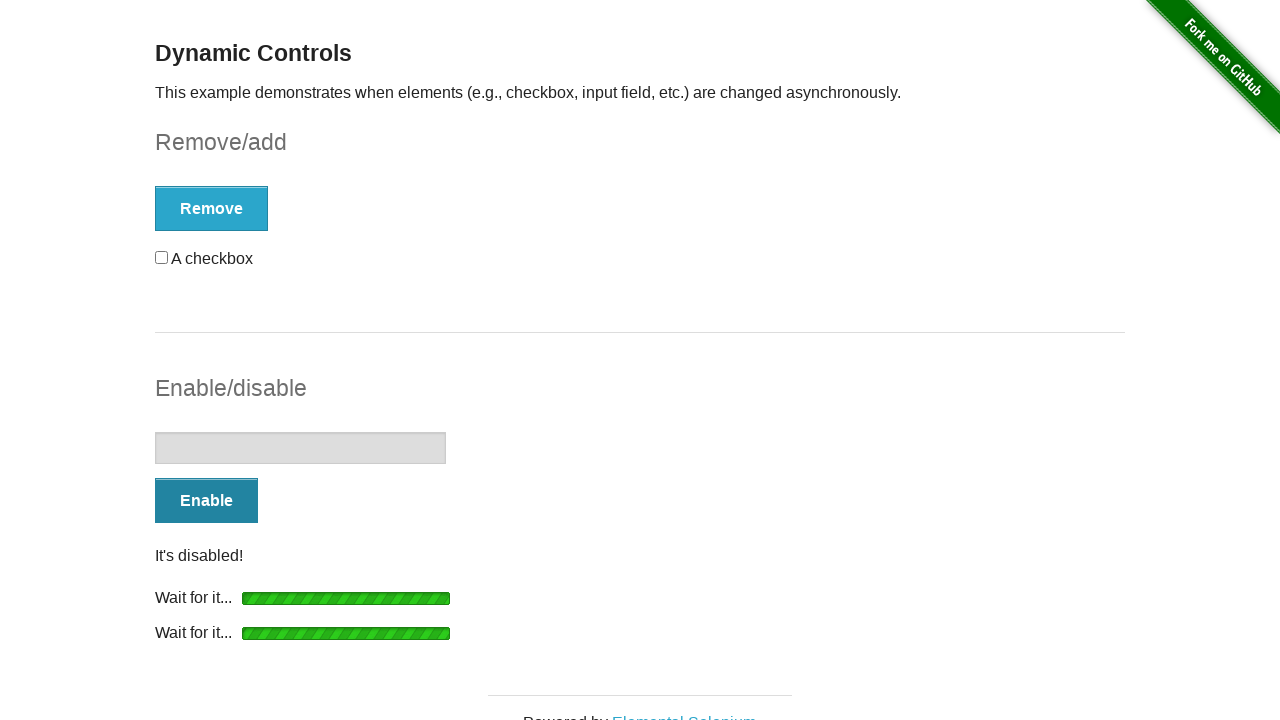

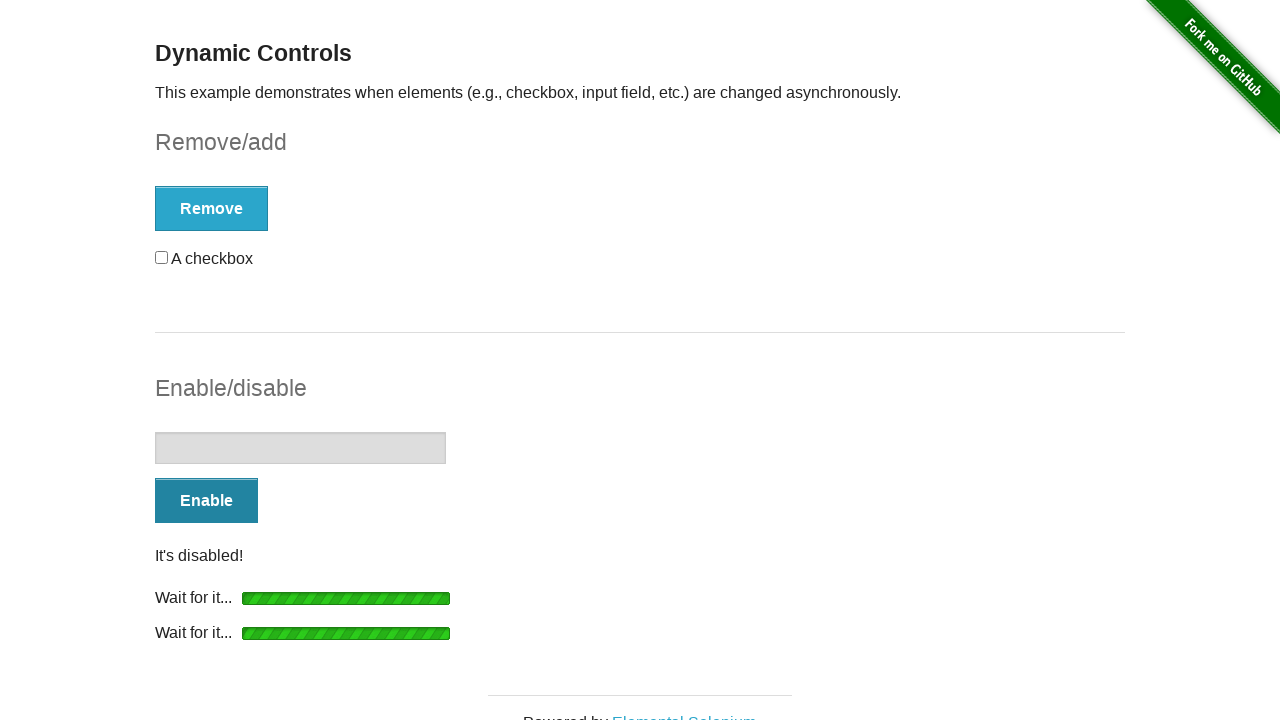